Navigates through a stock market website to search for a company (JBLB), view its news section, scroll through content, and navigate to the next page of news results

Starting URL: https://www.sharesansar.com/#

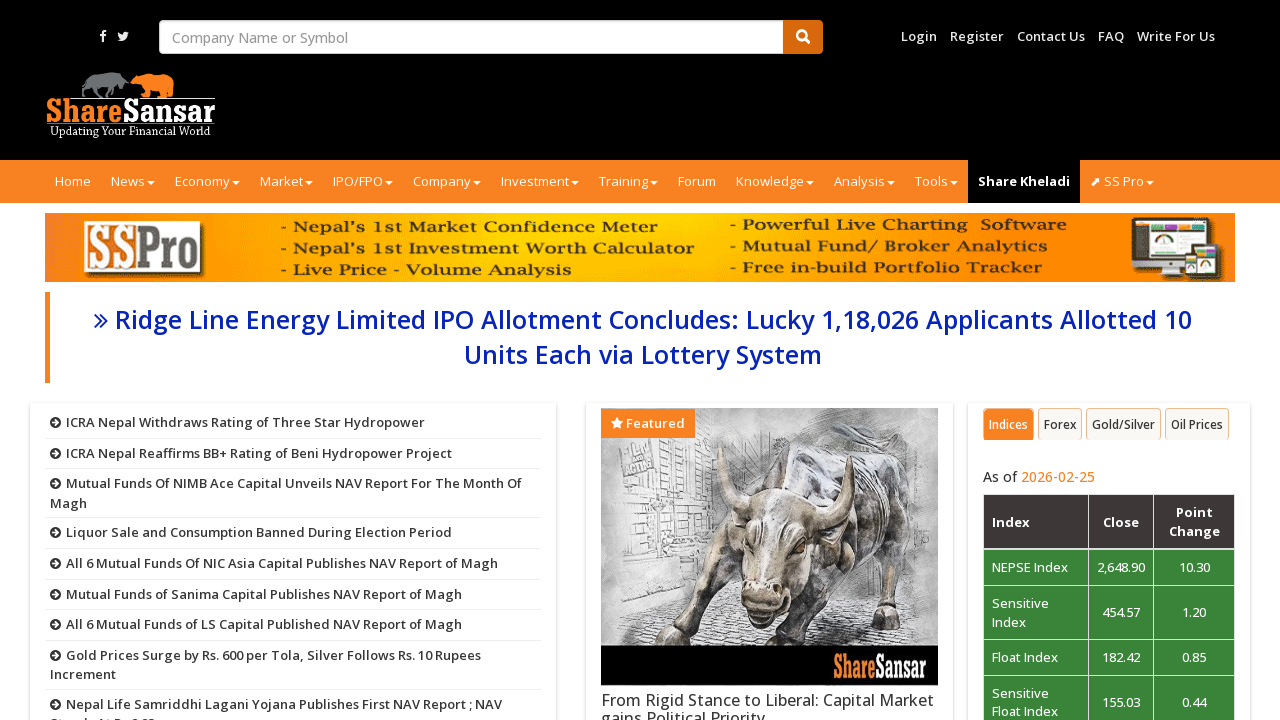

Clicked on Market menu at (286, 182) on xpath=//a[normalize-space()='Market']
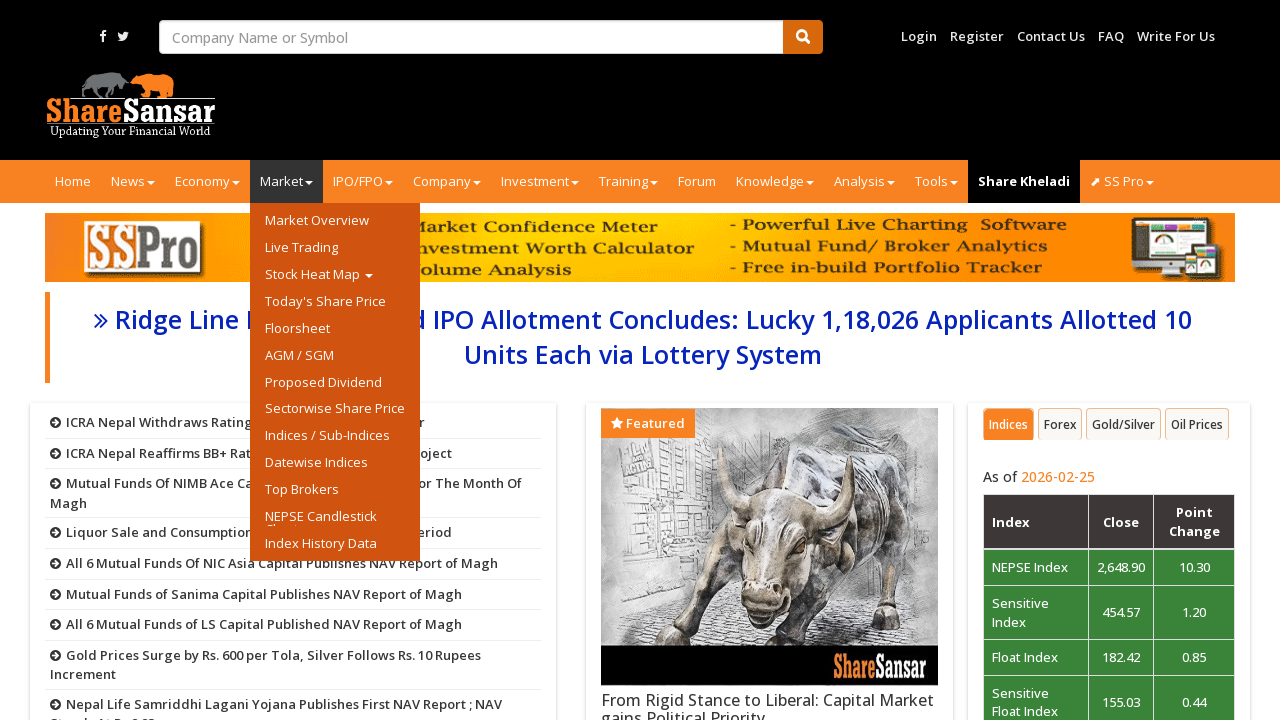

Selected Market Overview from dropdown at (335, 221) on text=Market Overview
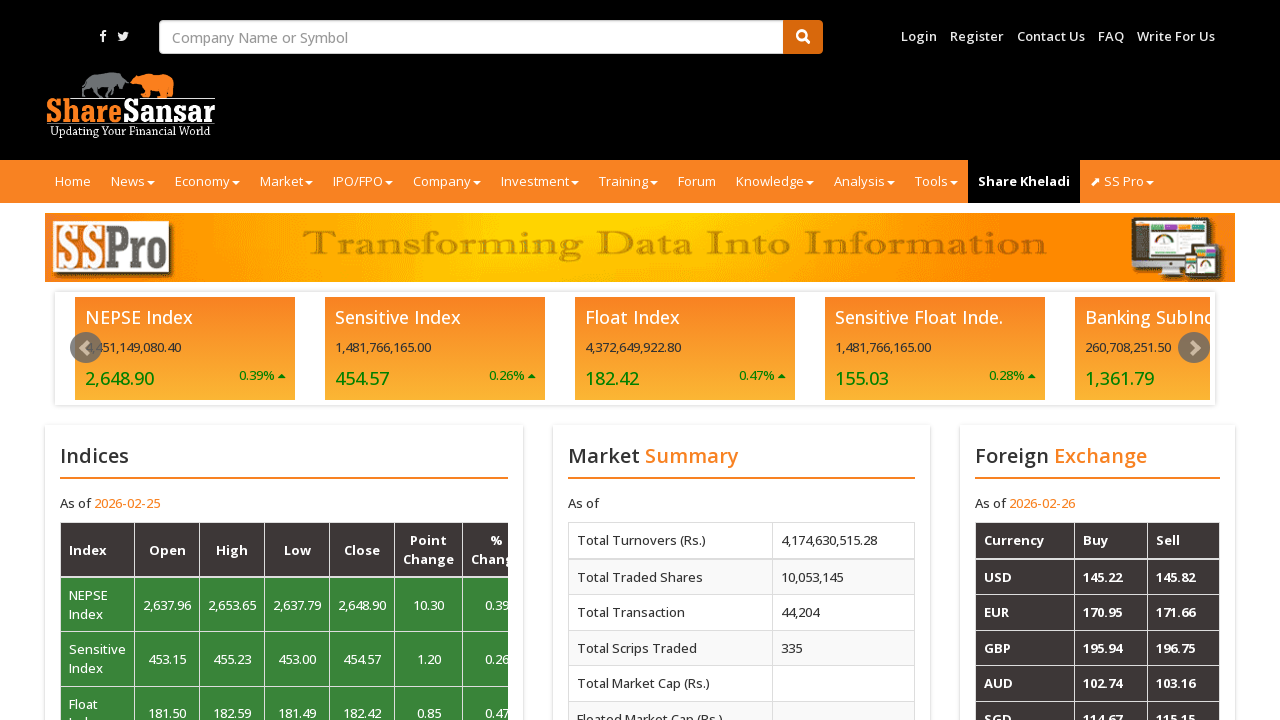

Filled company search field with 'JBLB' on xpath=//input[@id='company_search']
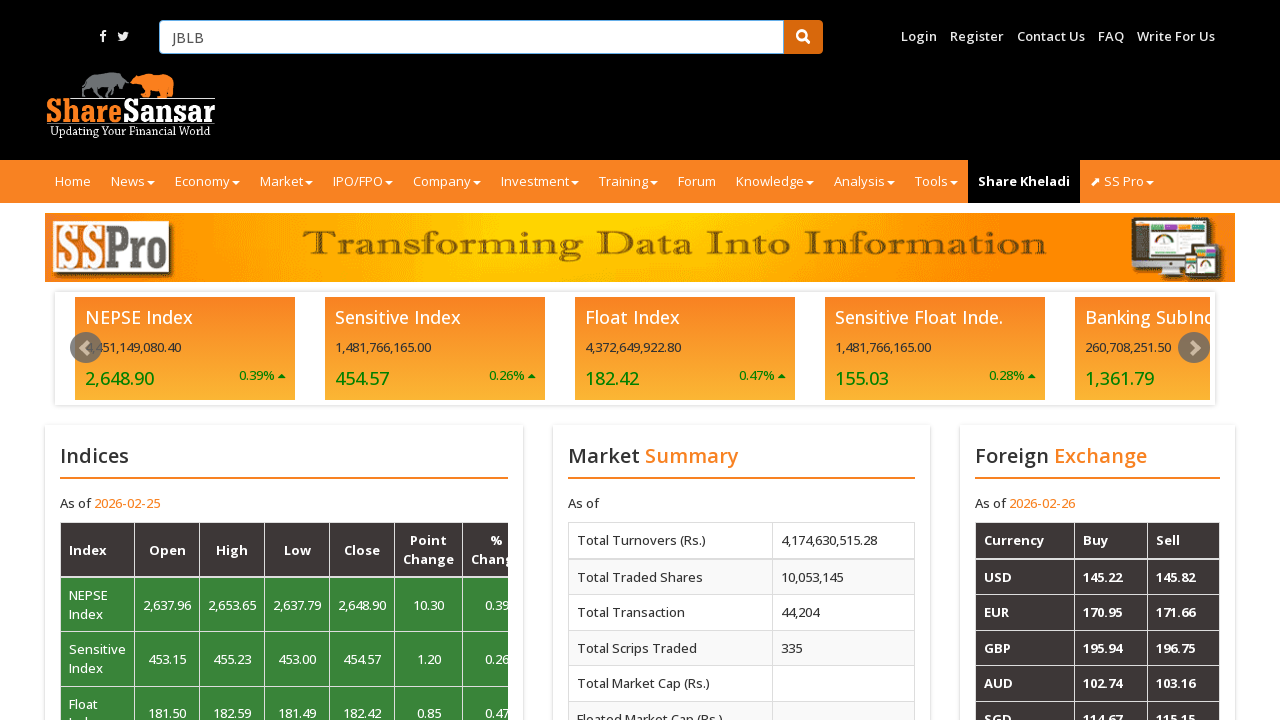

Pressed Enter to search for JBLB on xpath=//input[@id='company_search']
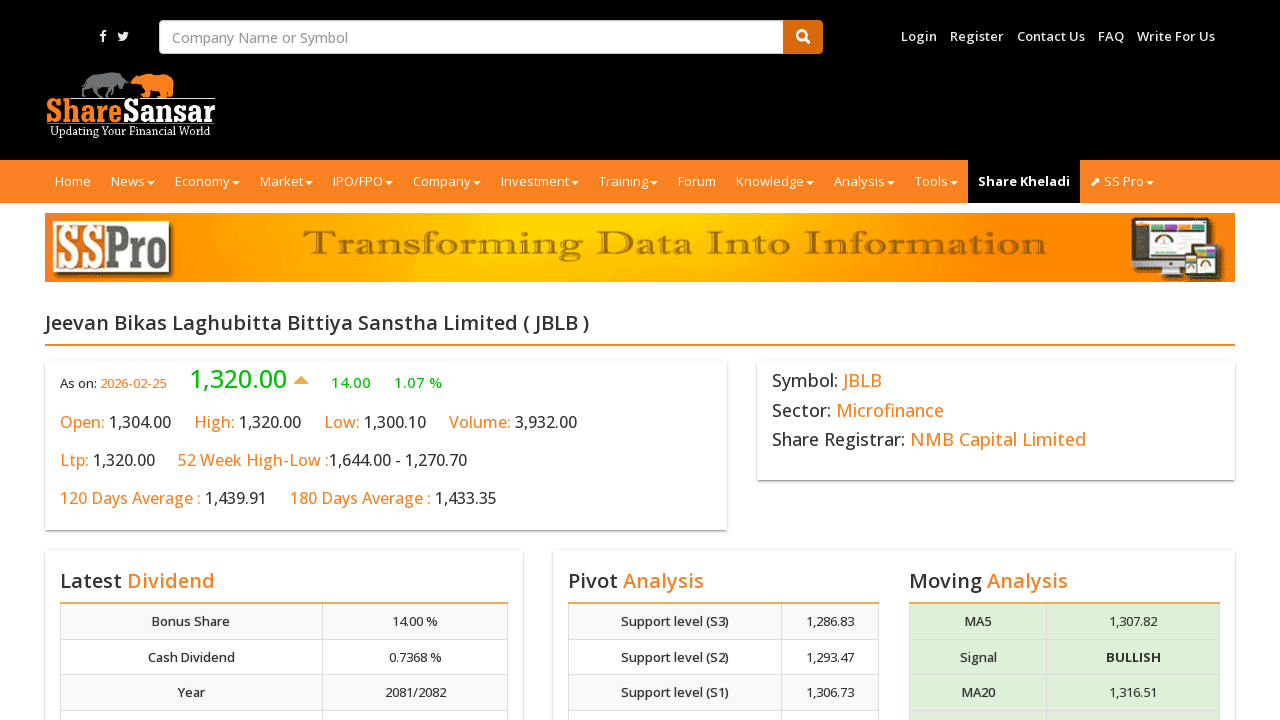

Clicked on news tab at (132, 360) on xpath=//a[@id='btn_cnews']
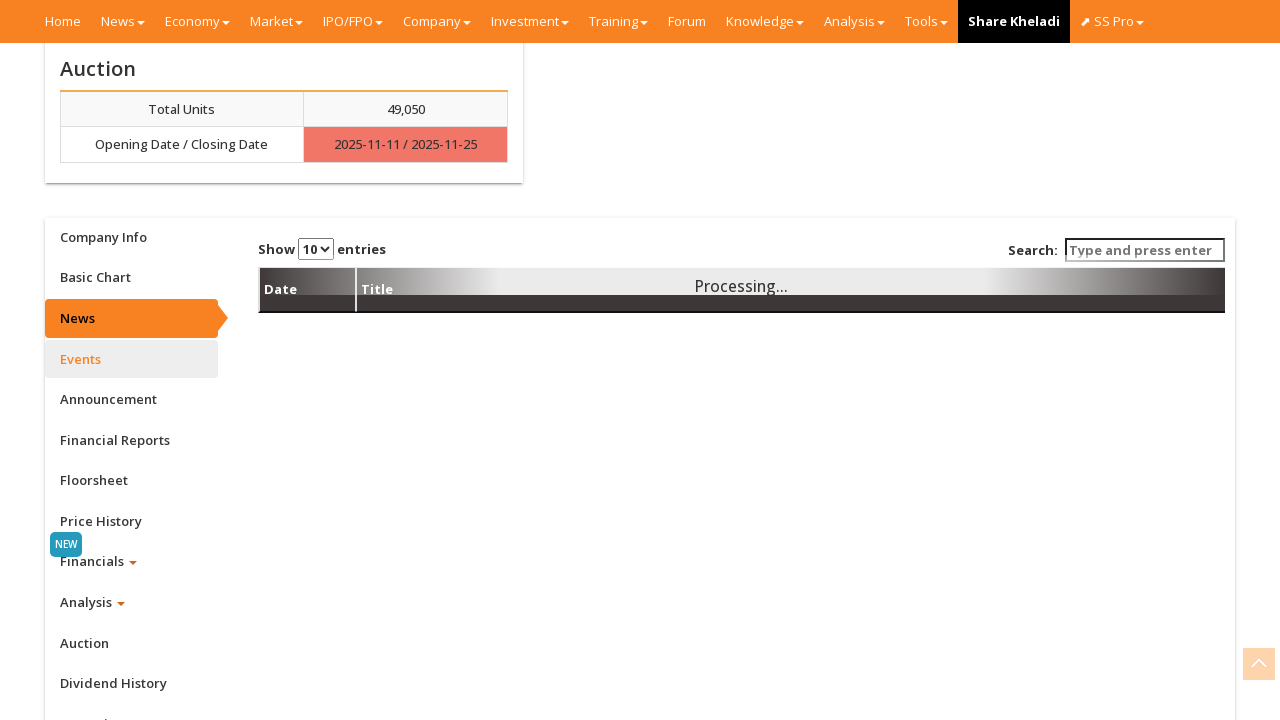

Scrolled down the page to 2000px
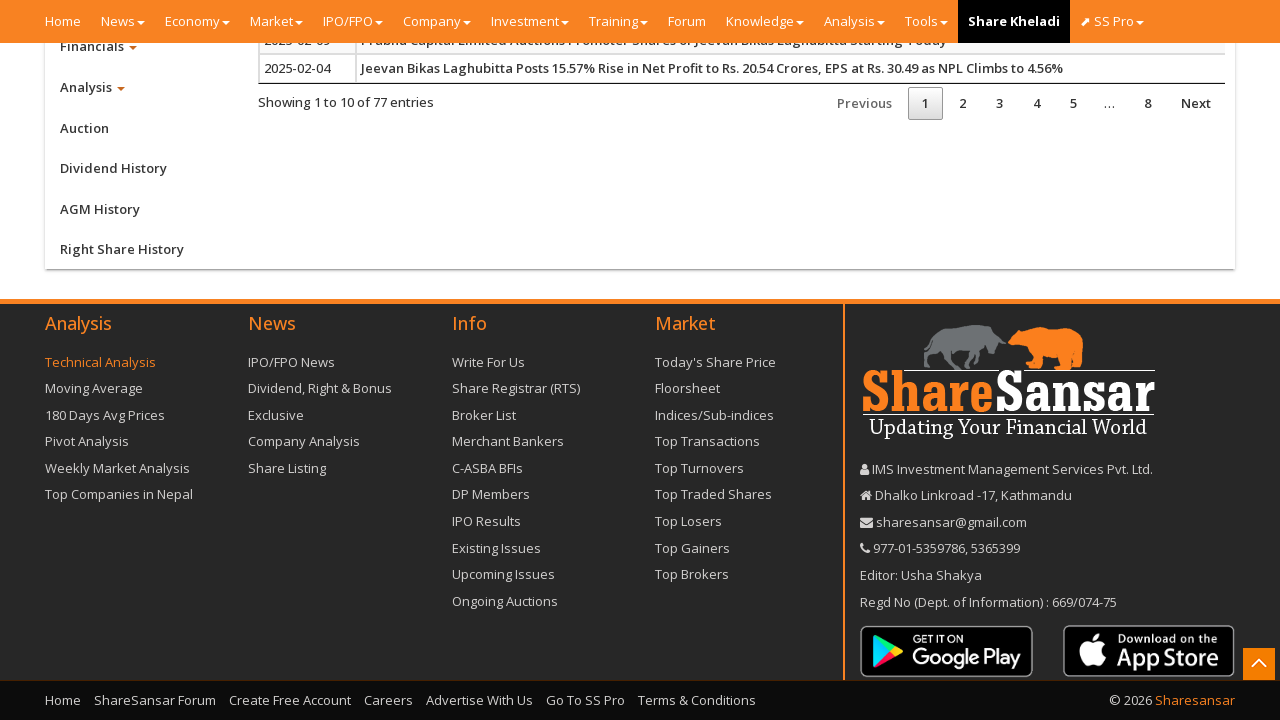

Clicked next pagination button to view next page of news results at (1196, 104) on xpath=//a[@id='myTableCNews_next']
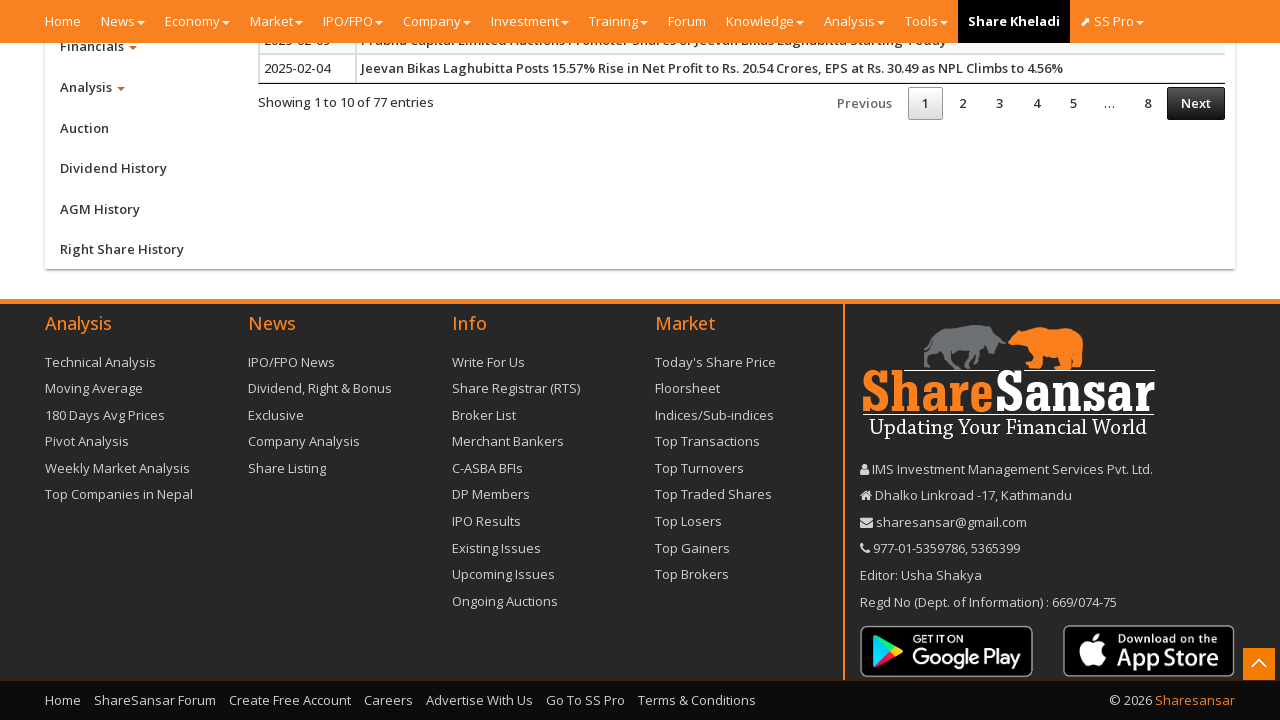

Waited for content to load
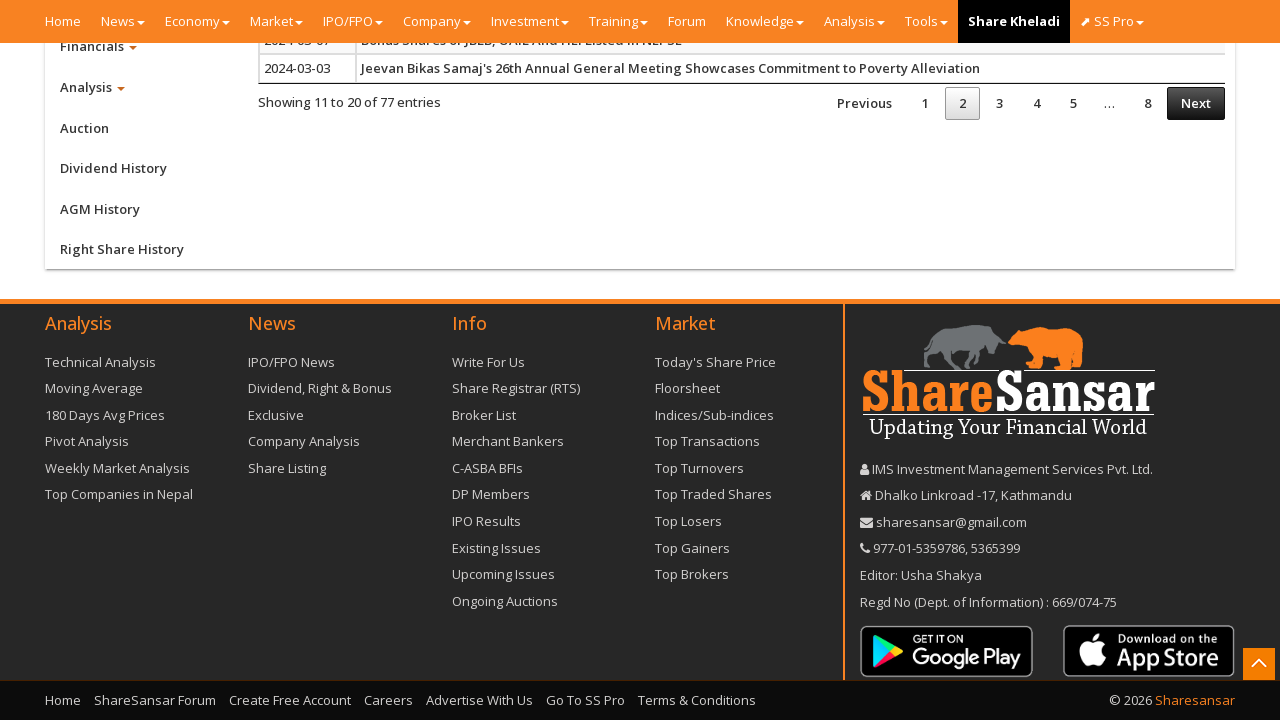

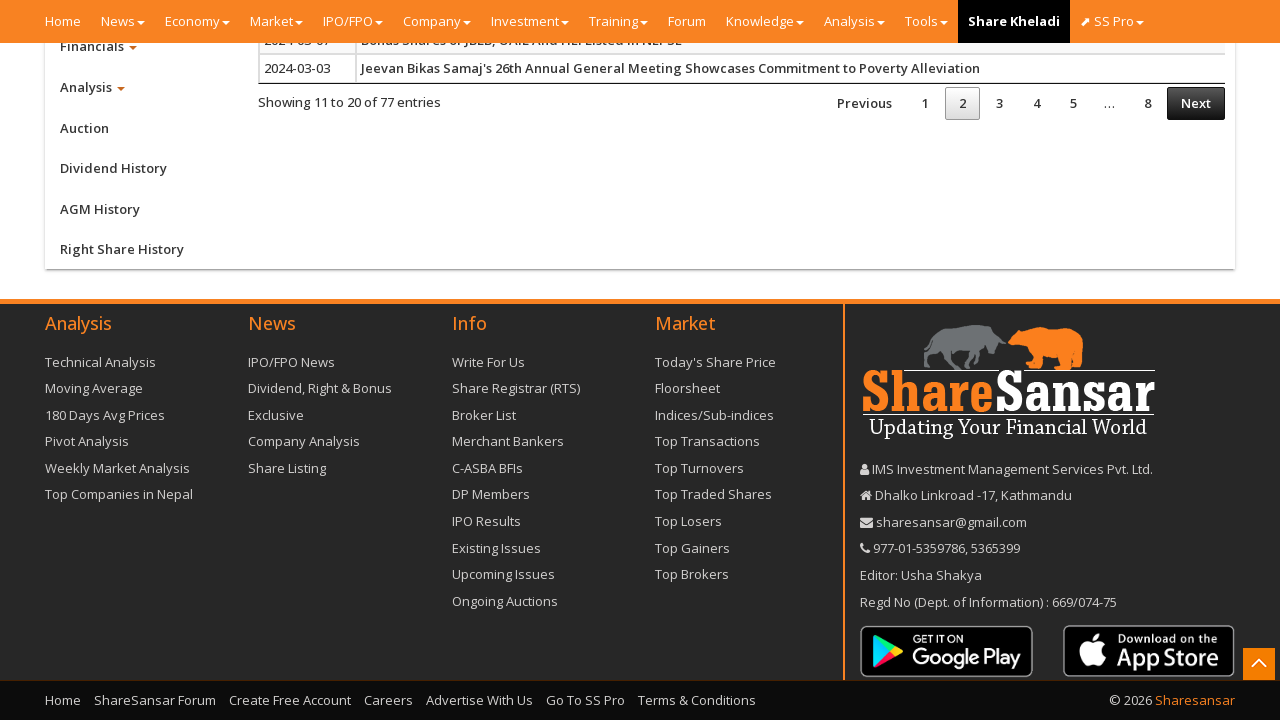